Tests iframe handling by switching into a single iframe, filling a text input field with a name, then switching back to the main content and clicking on a link.

Starting URL: https://demo.automationtesting.in/Frames.html

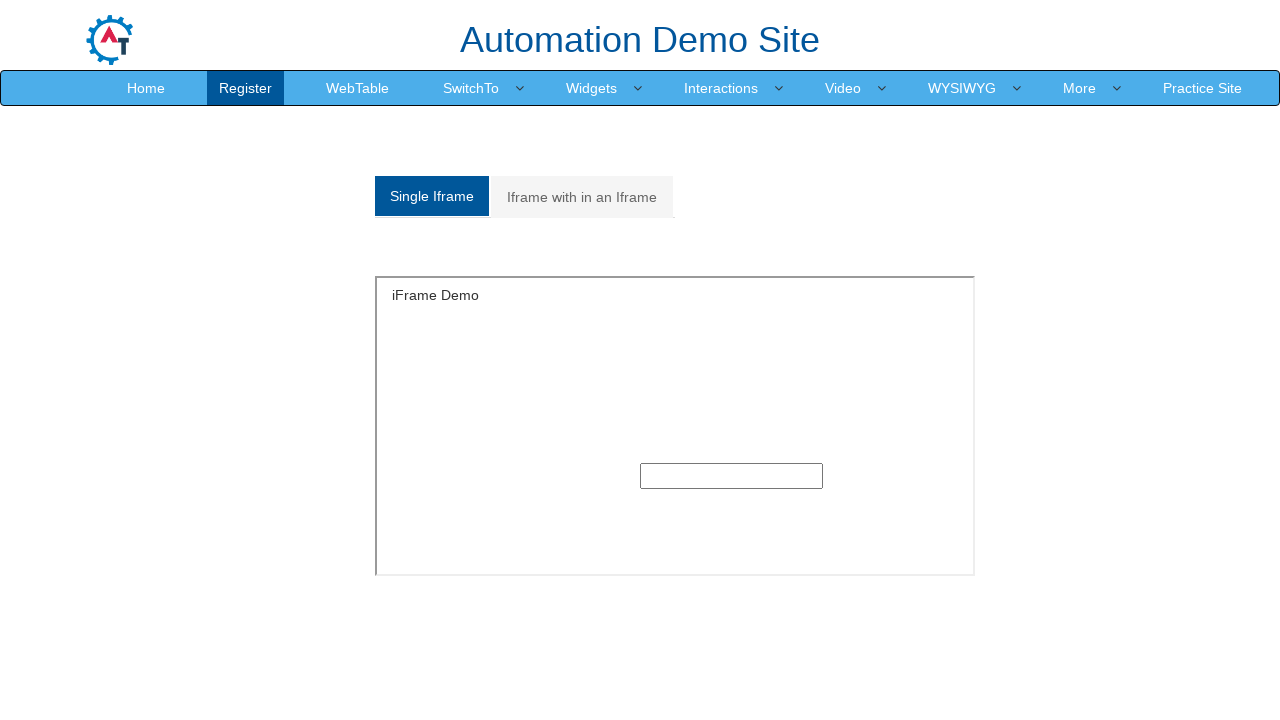

Switched to iframe named 'SingleFrame'
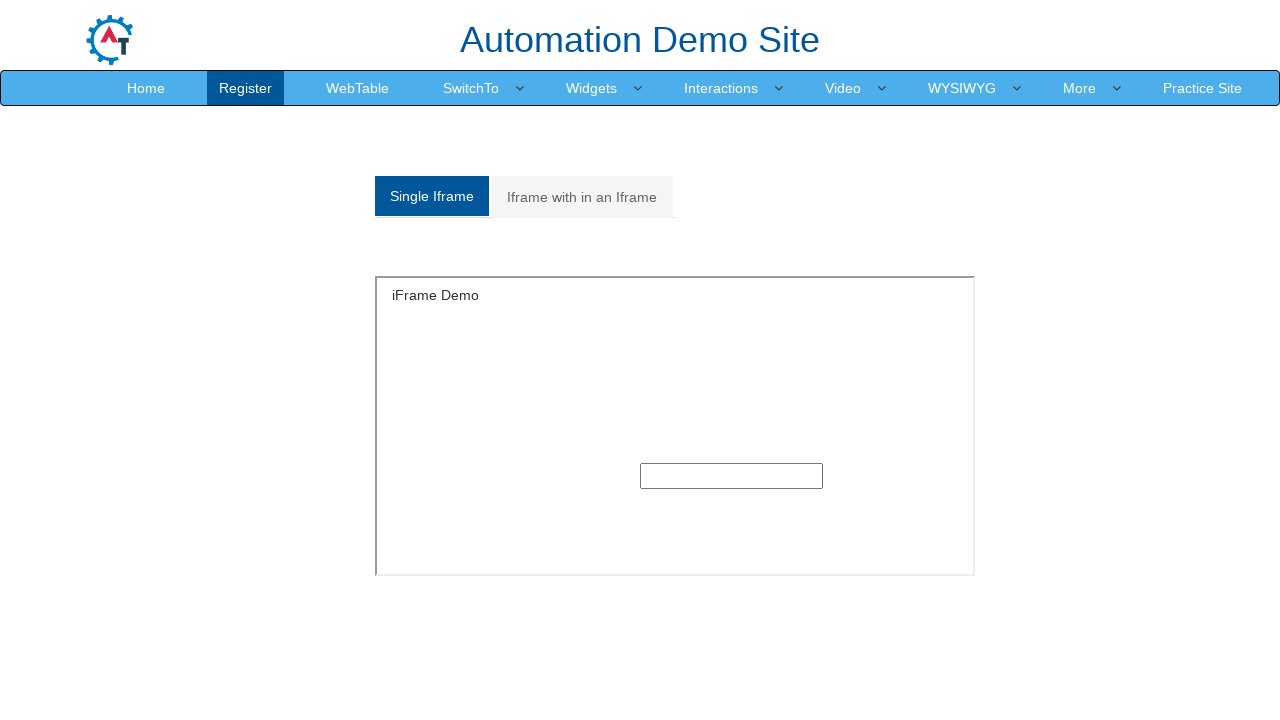

Filled text input in iframe with 'swara' on input[type='text']
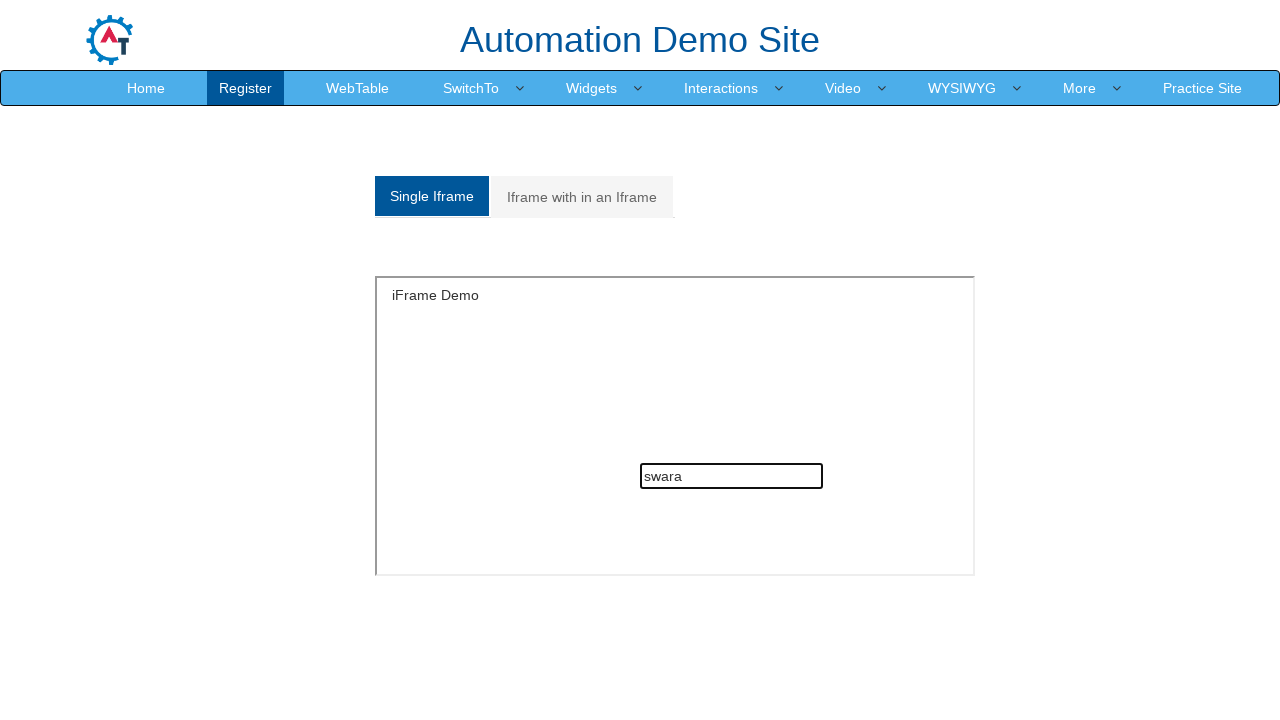

Clicked on 'Practice Site' link in main content at (1202, 88) on xpath=//*[contains(text(),'Practice Site')]
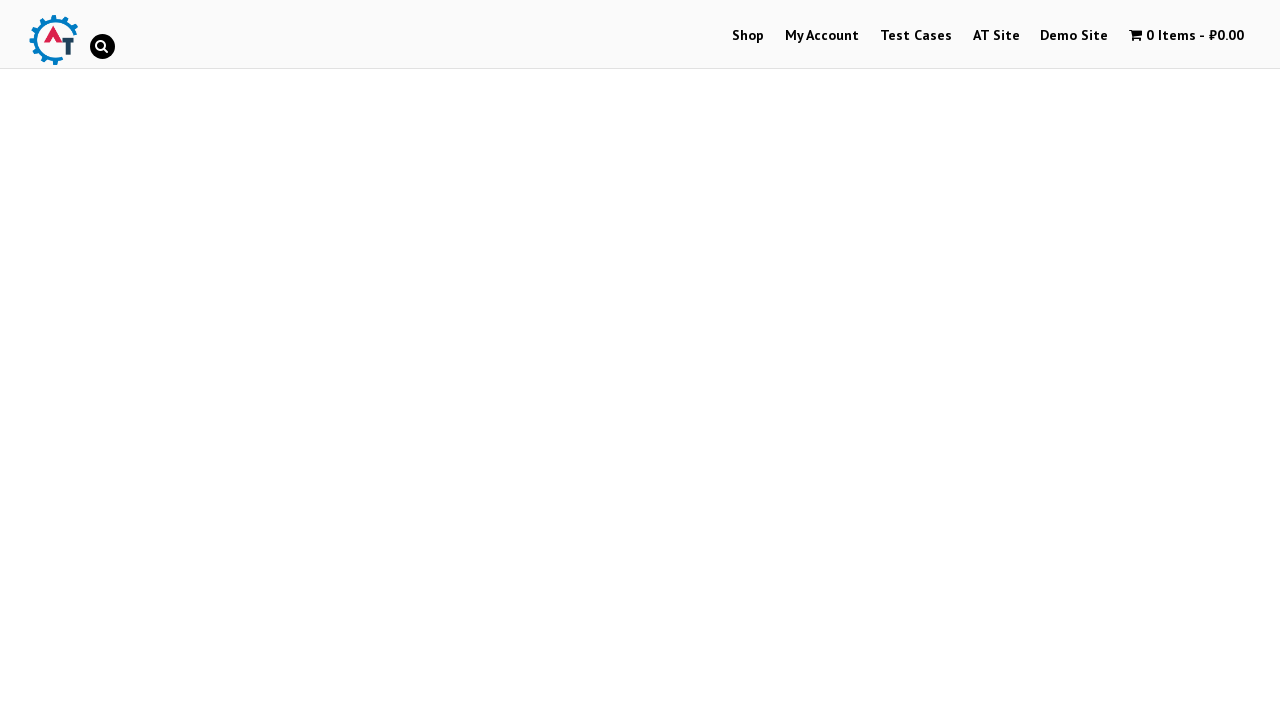

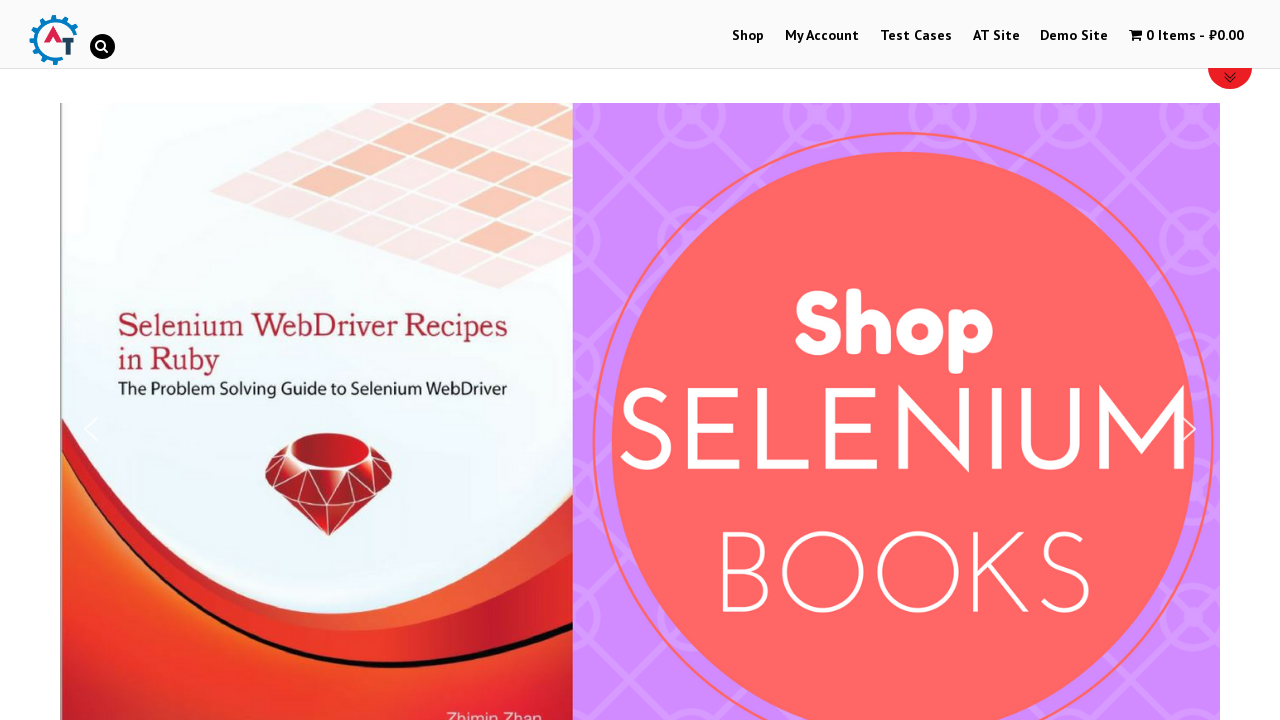